Tests the delete functionality on a web tables page by clicking the delete button for the first record.

Starting URL: https://demoqa.com/webtables

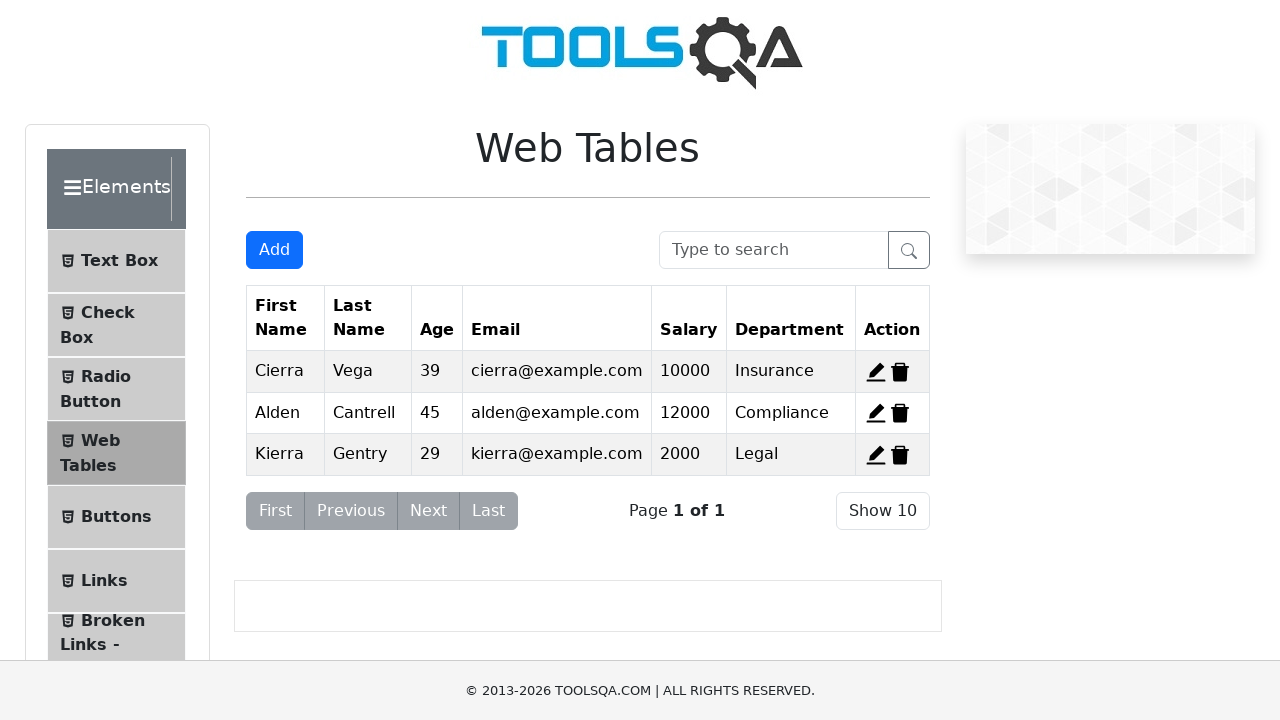

Clicked delete button for the first record at (900, 372) on #delete-record-1
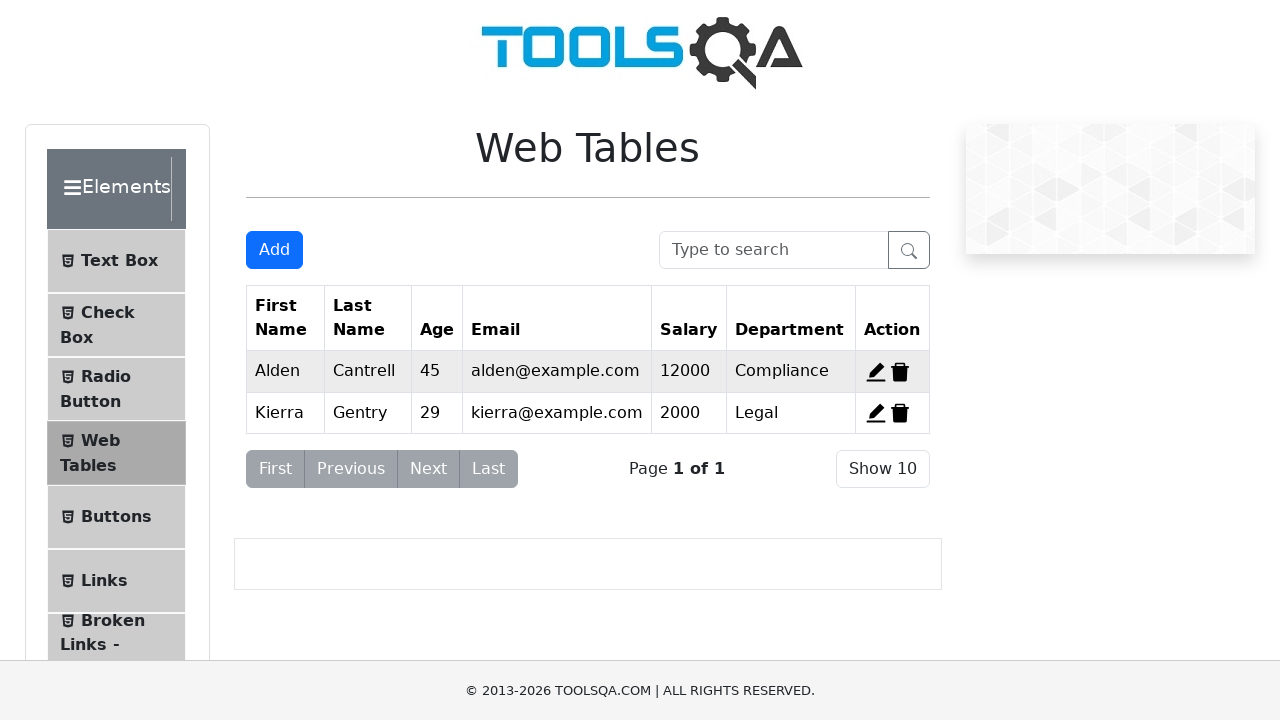

Waited for deletion to process
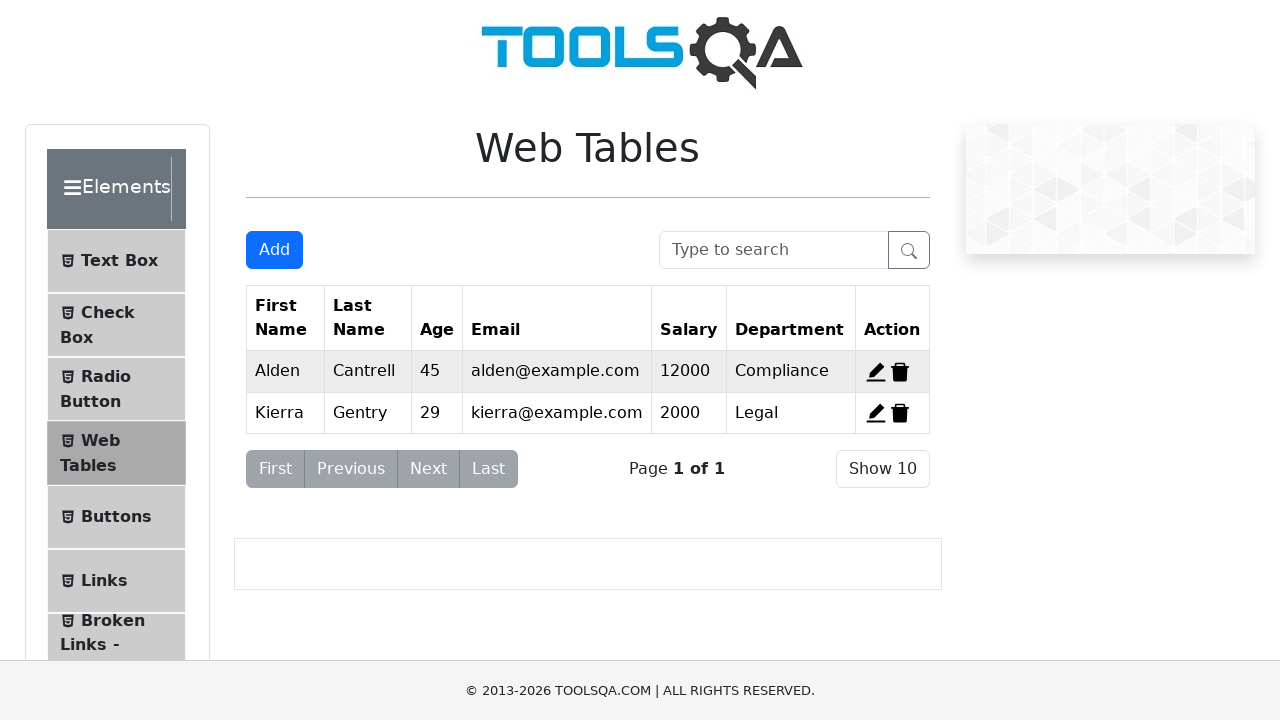

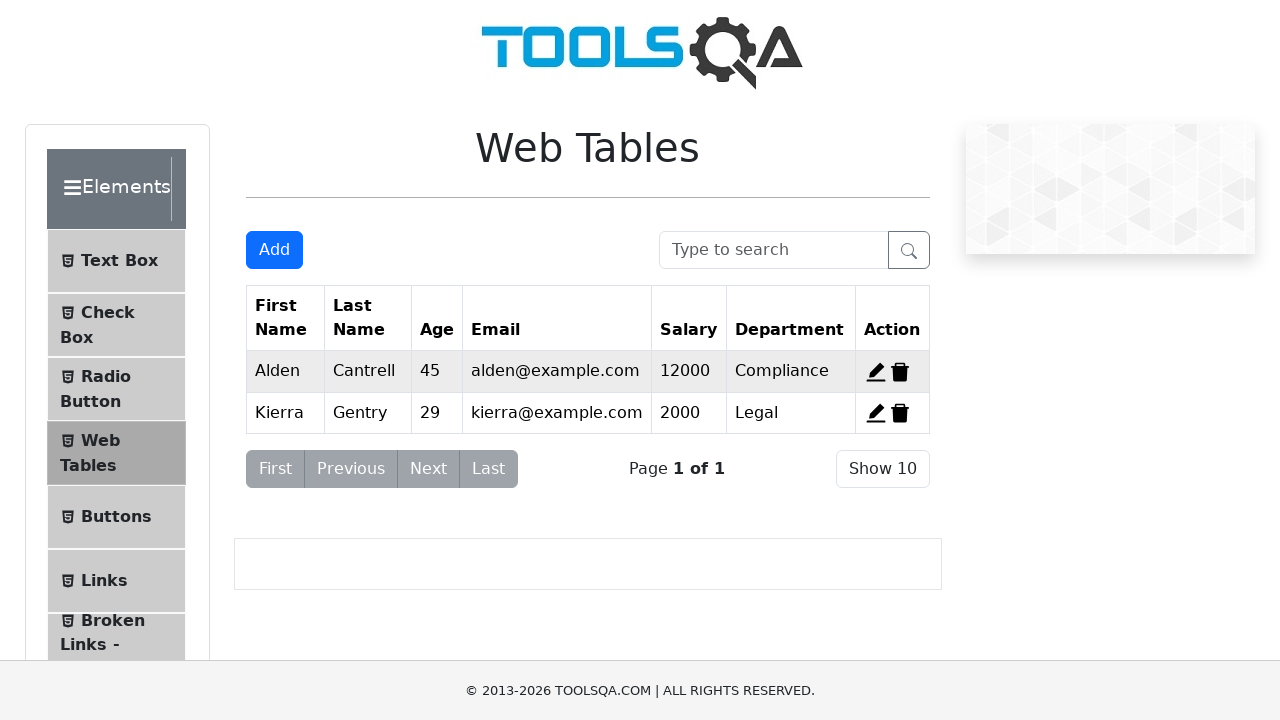